Tests python.org search feature by searching for "pycon" and verifying that search results are displayed.

Starting URL: https://www.python.org

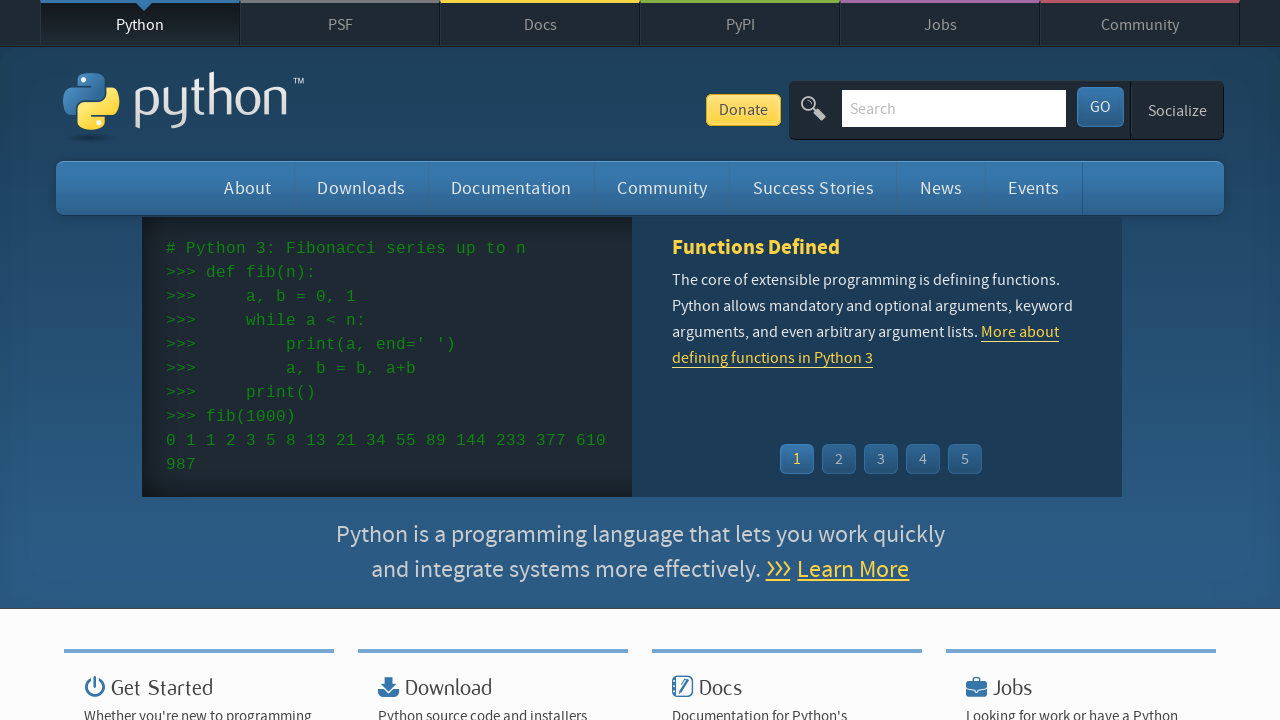

Verified page title contains 'Python'
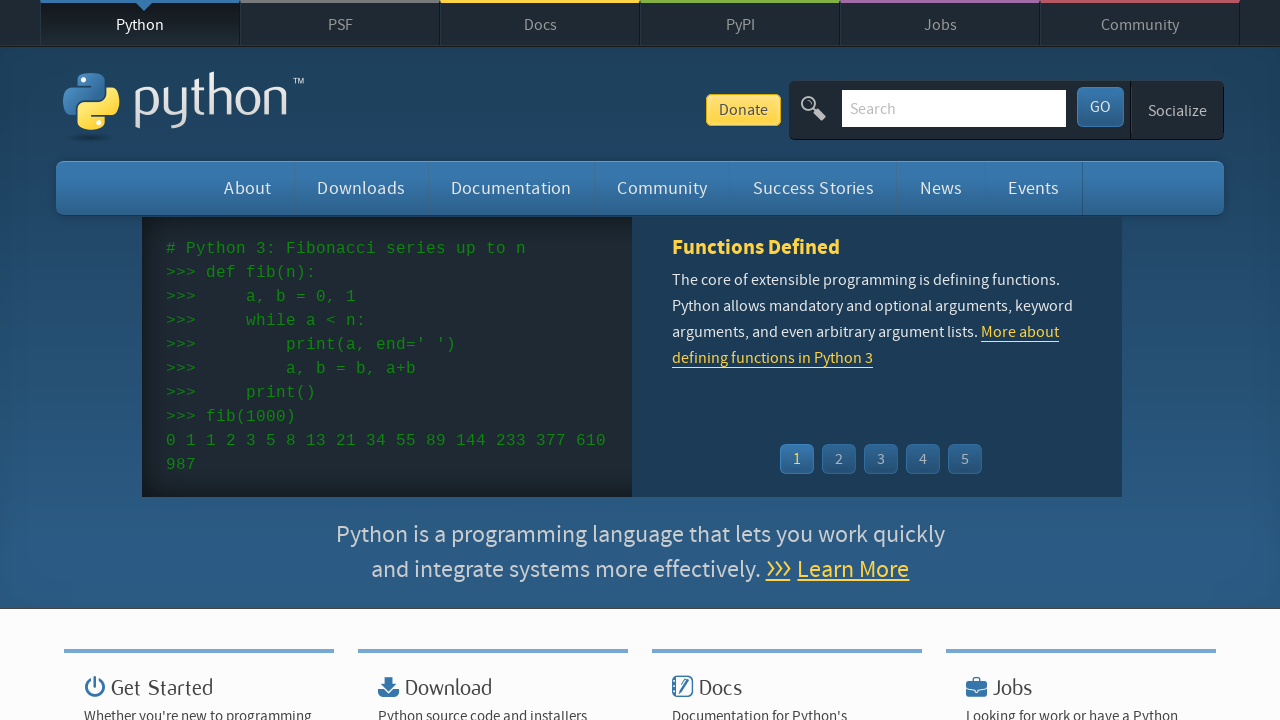

Filled search field with 'pycon' on input[name='q']
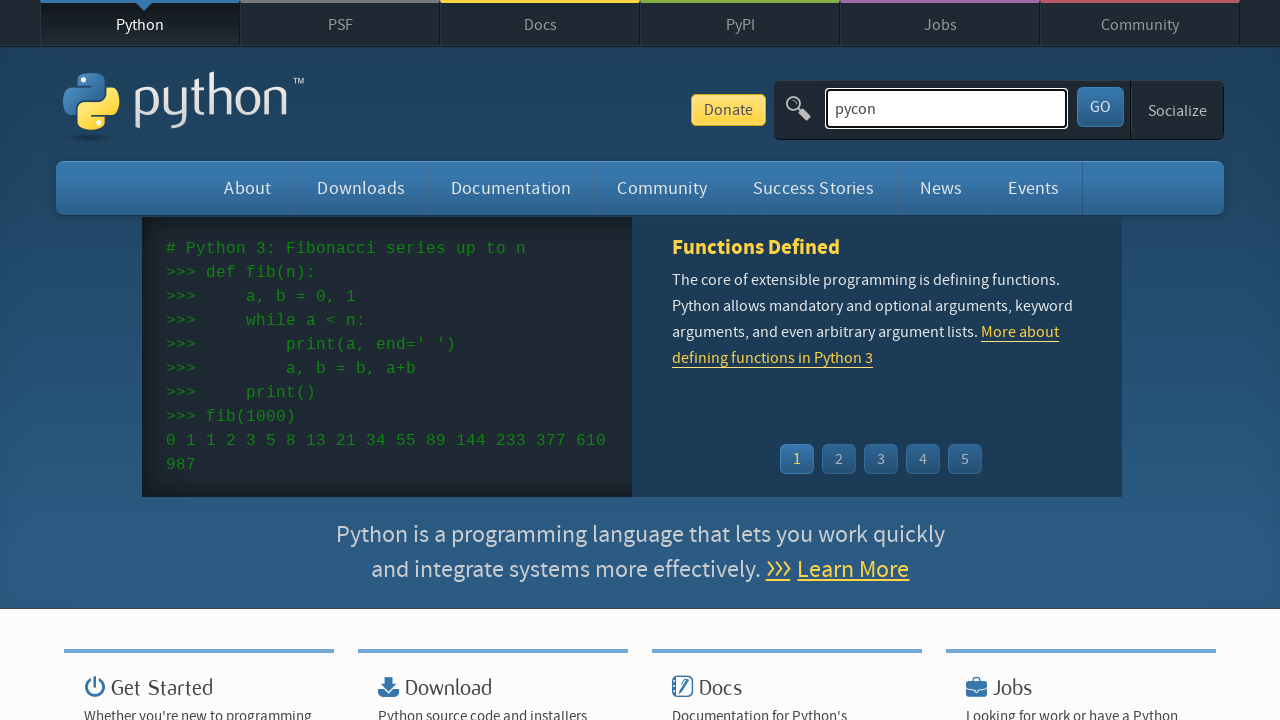

Clicked search button to search for 'pycon' at (1100, 107) on button[type='submit']
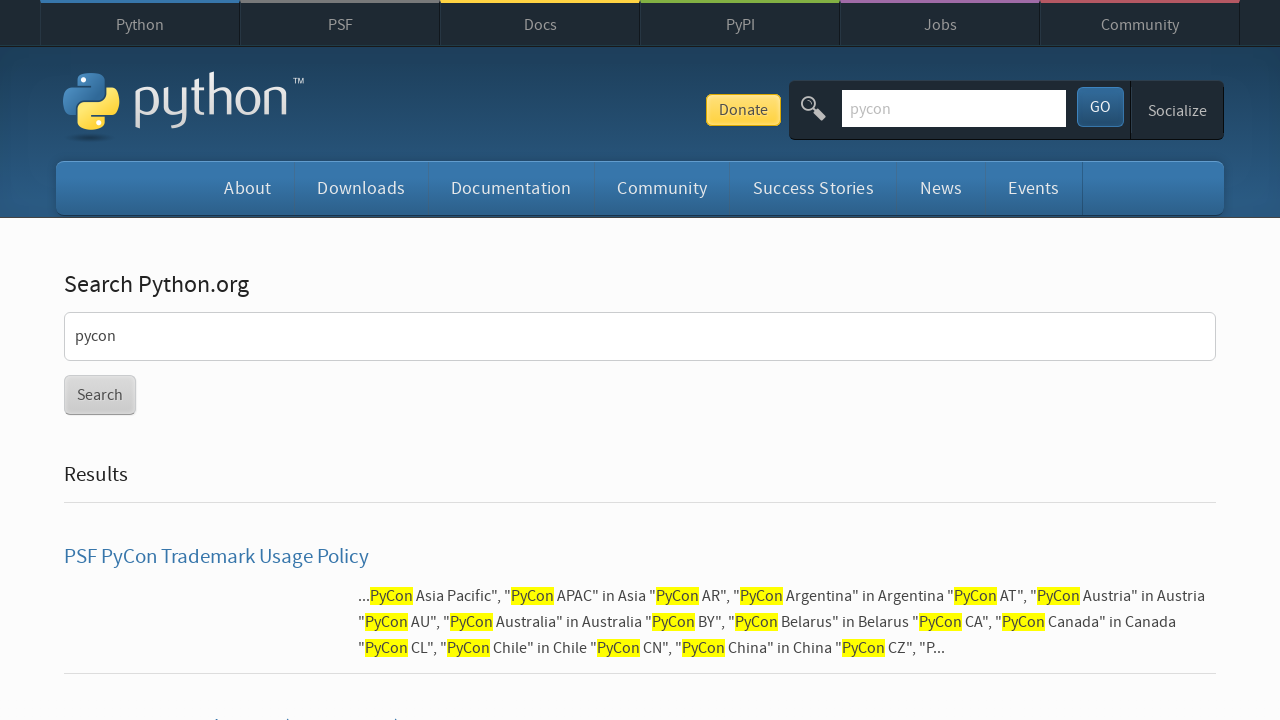

Search results loaded and verified
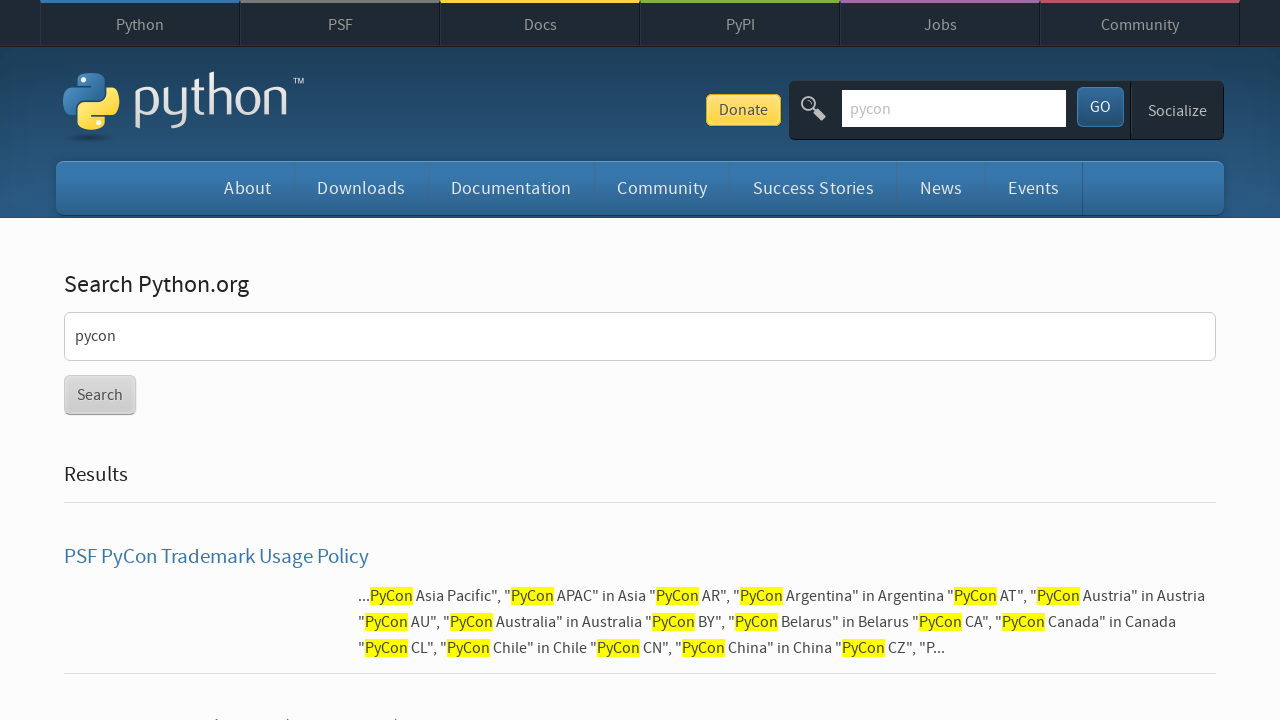

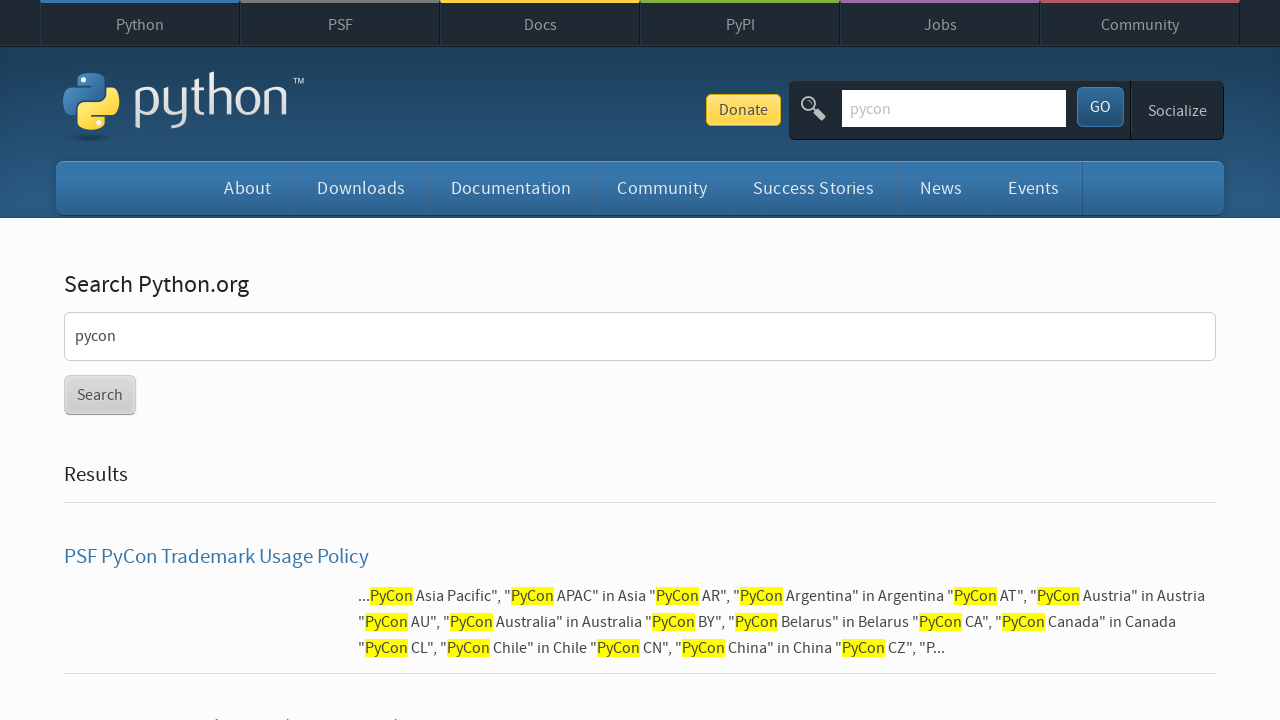